Tests window switching functionality by opening a new tab, navigating to another page to grab course text, then switching back to fill a form field with that text

Starting URL: https://rahulshettyacademy.com/angularpractice/

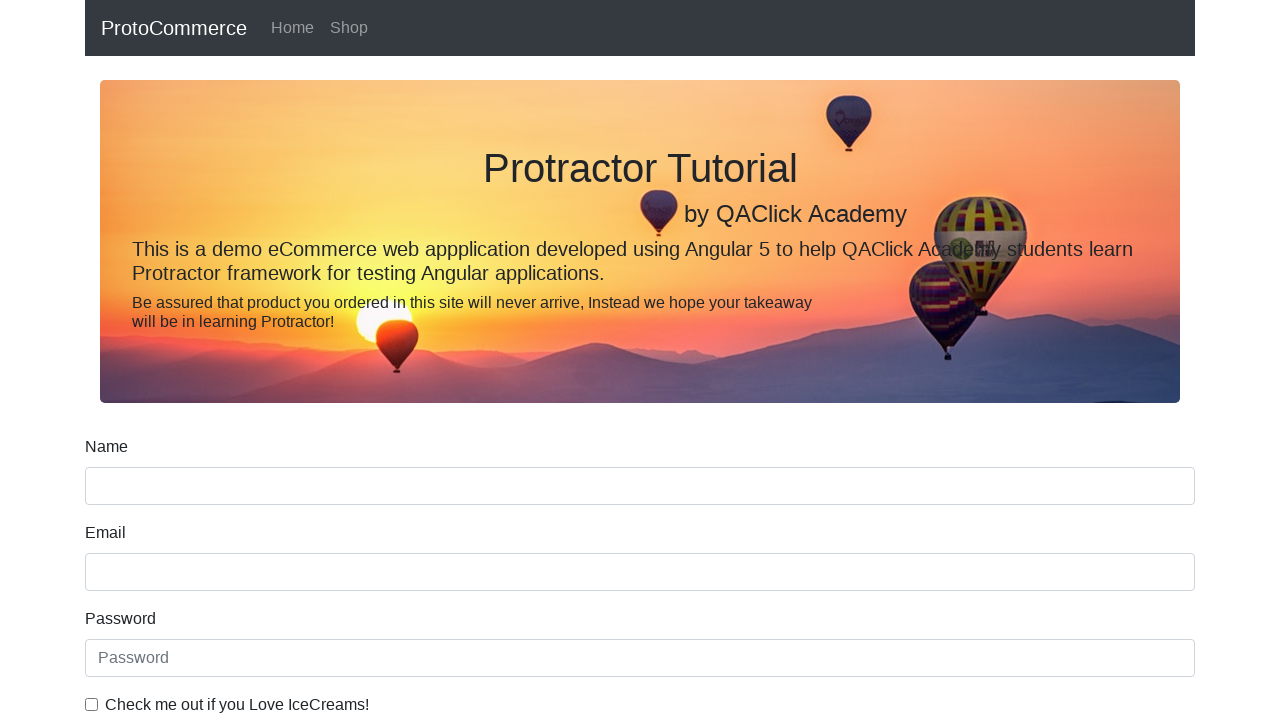

Opened new tab/page
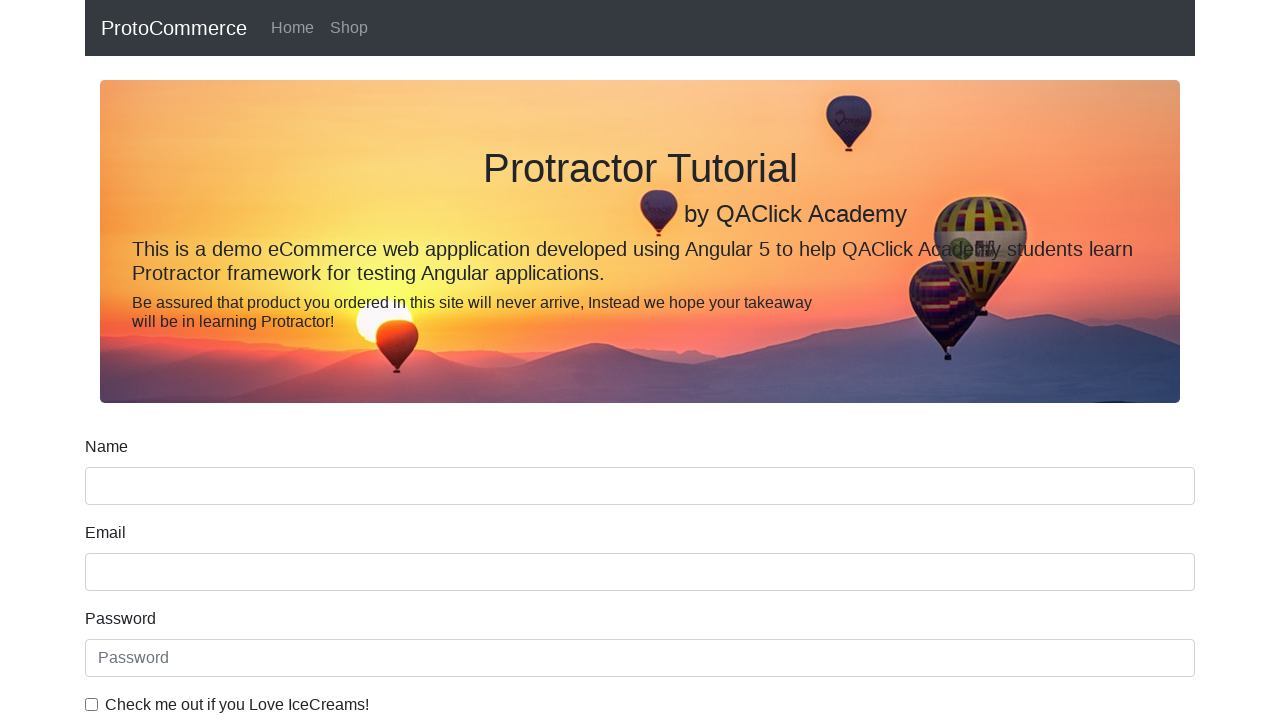

Navigated to courses homepage in new tab
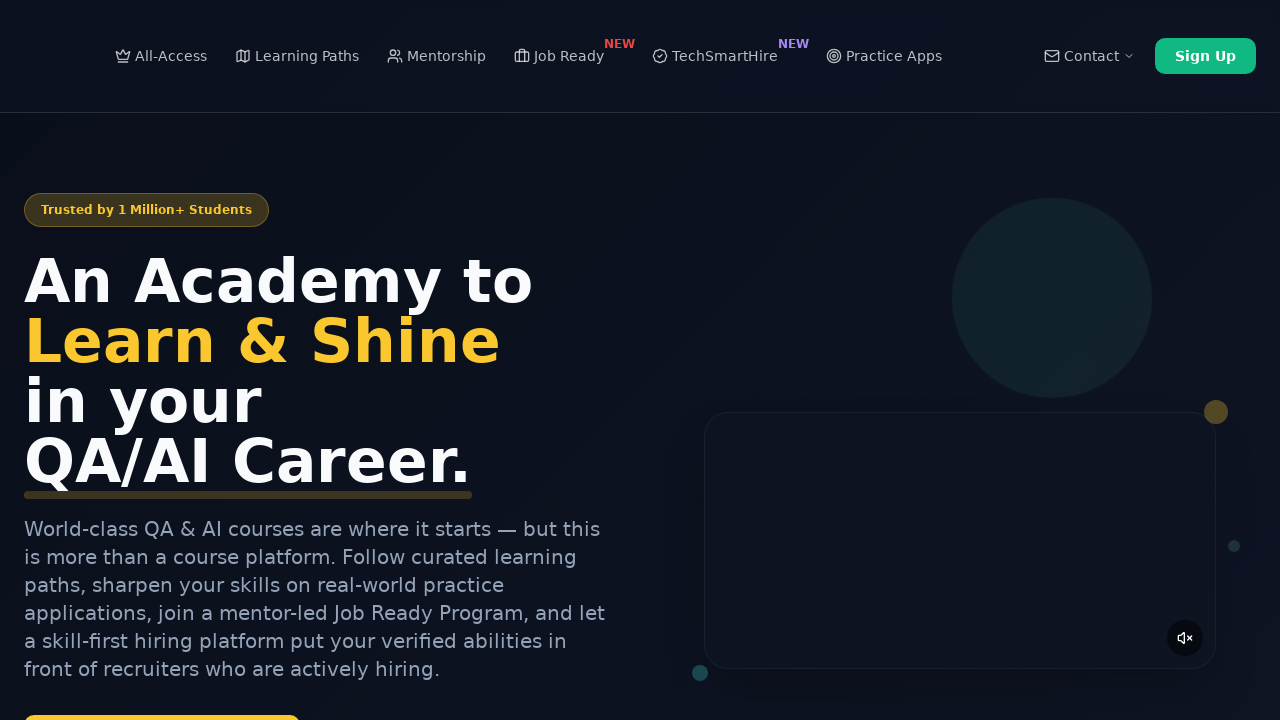

Located all course links on the page
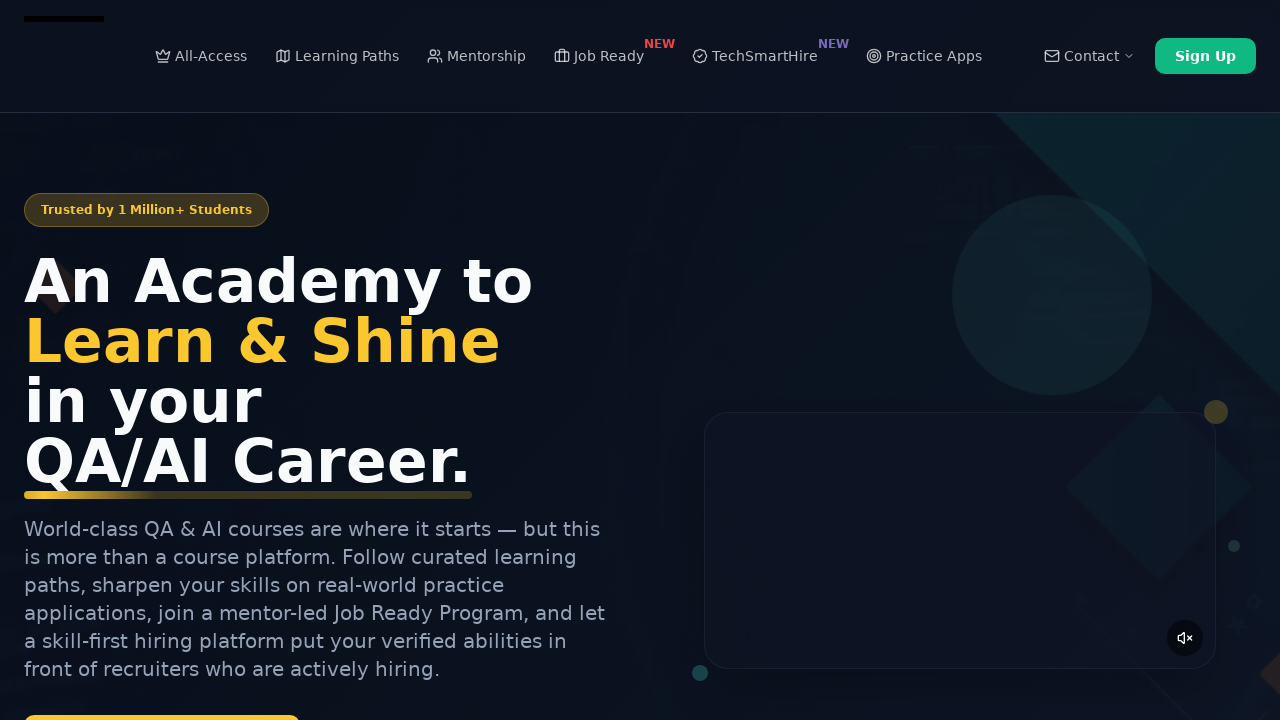

Extracted second course name: 'Playwright Testing'
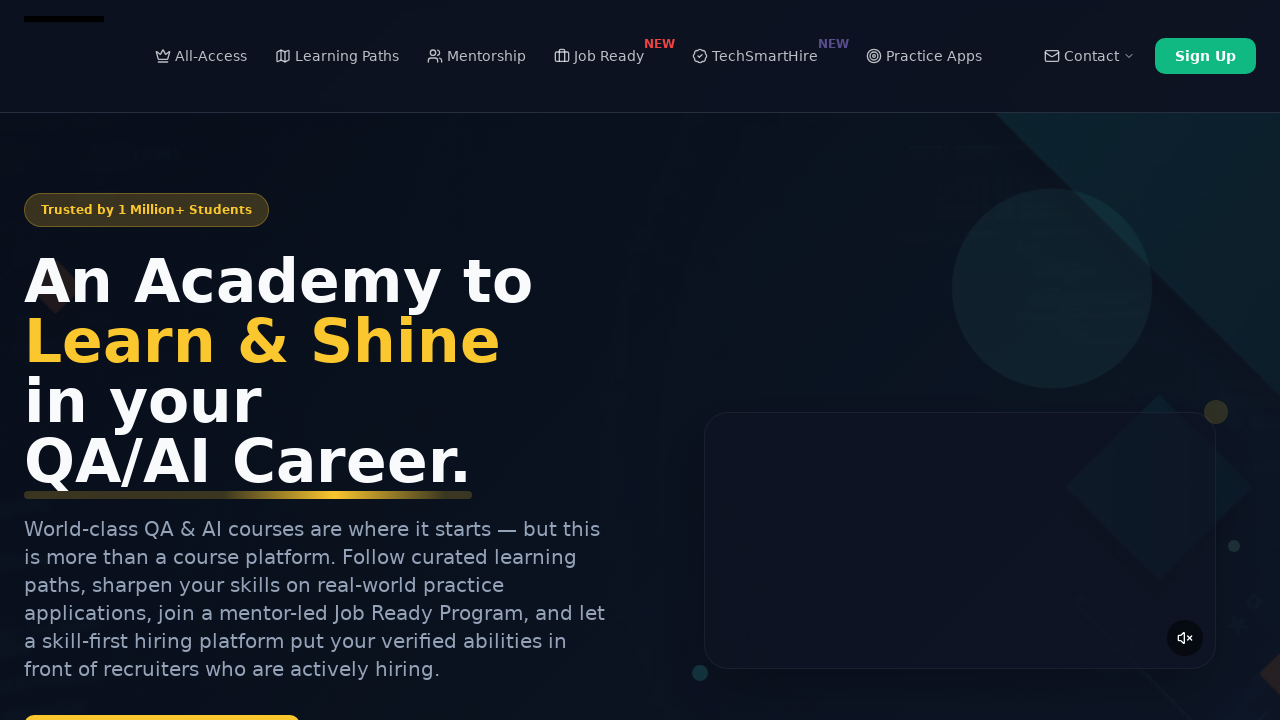

Filled name field with course name 'Playwright Testing' on original page on form div input[name='name']
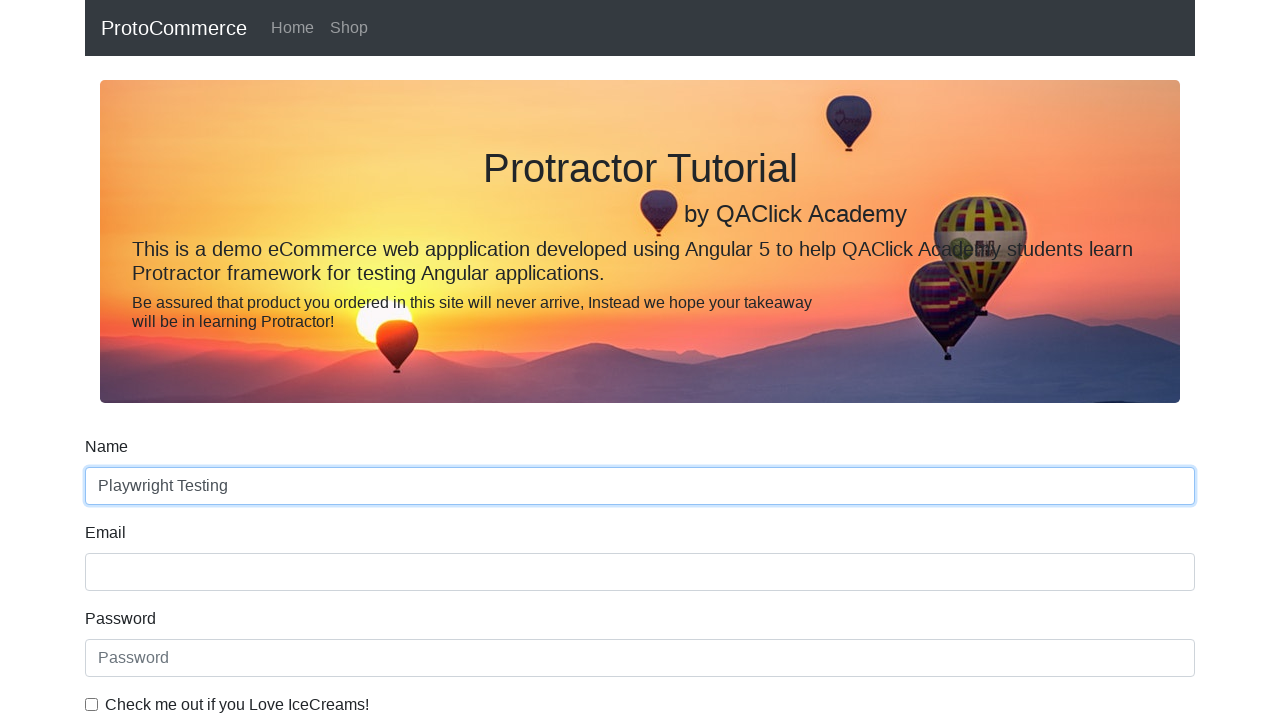

Closed the new tab
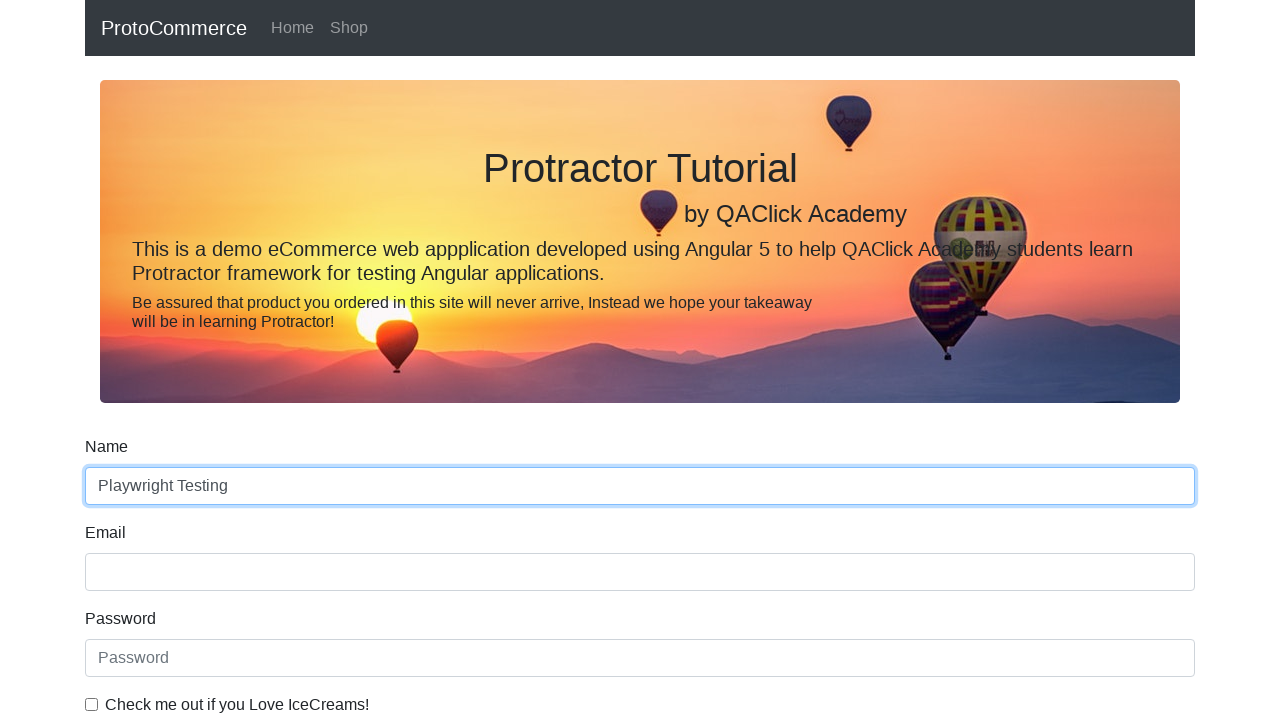

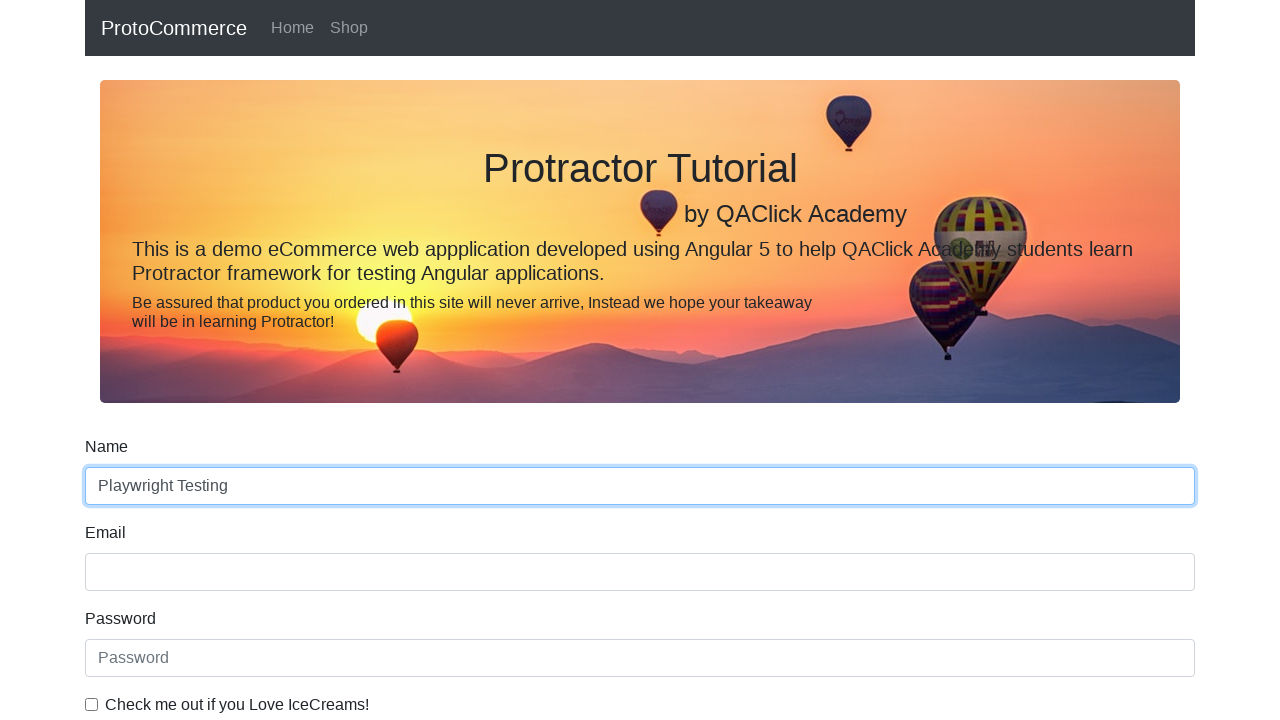